Tests static dropdown selection by selecting options by index and value, verifying the currency dropdown works correctly with USD and INR selections.

Starting URL: https://rahulshettyacademy.com/dropdownsPractise/

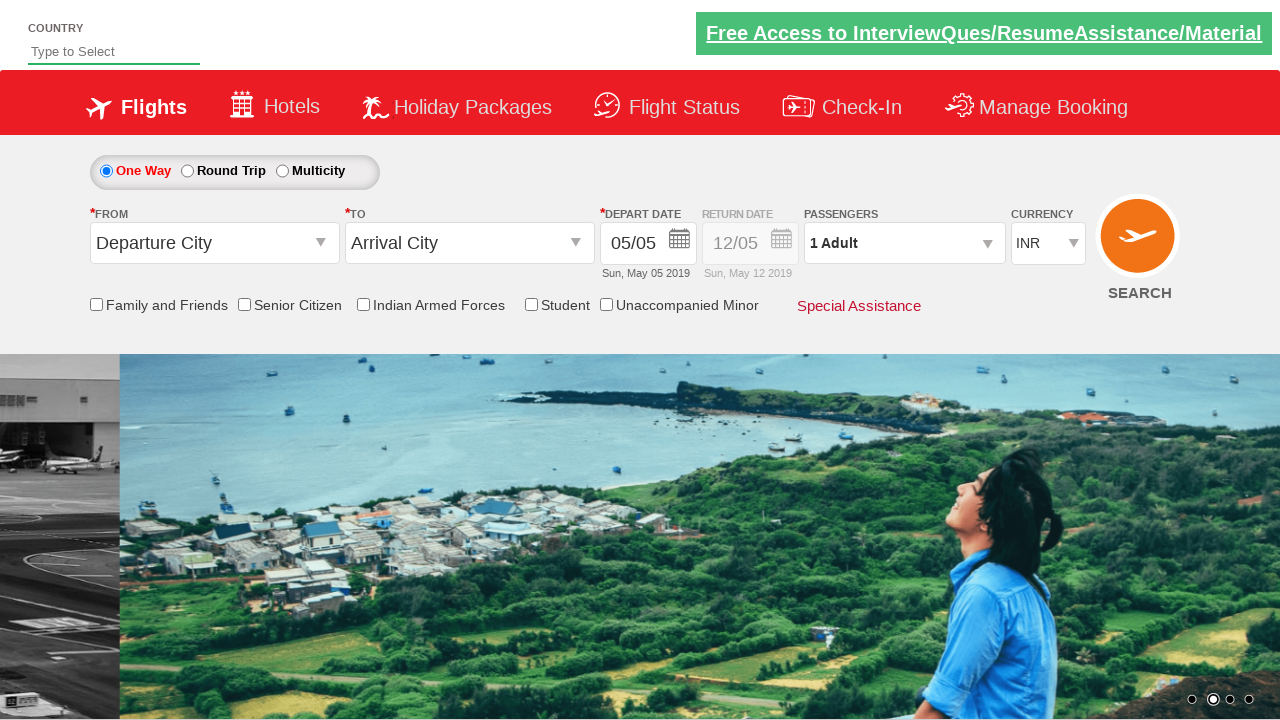

Selected USD currency option by index 3 in dropdown on #ctl00_mainContent_DropDownListCurrency
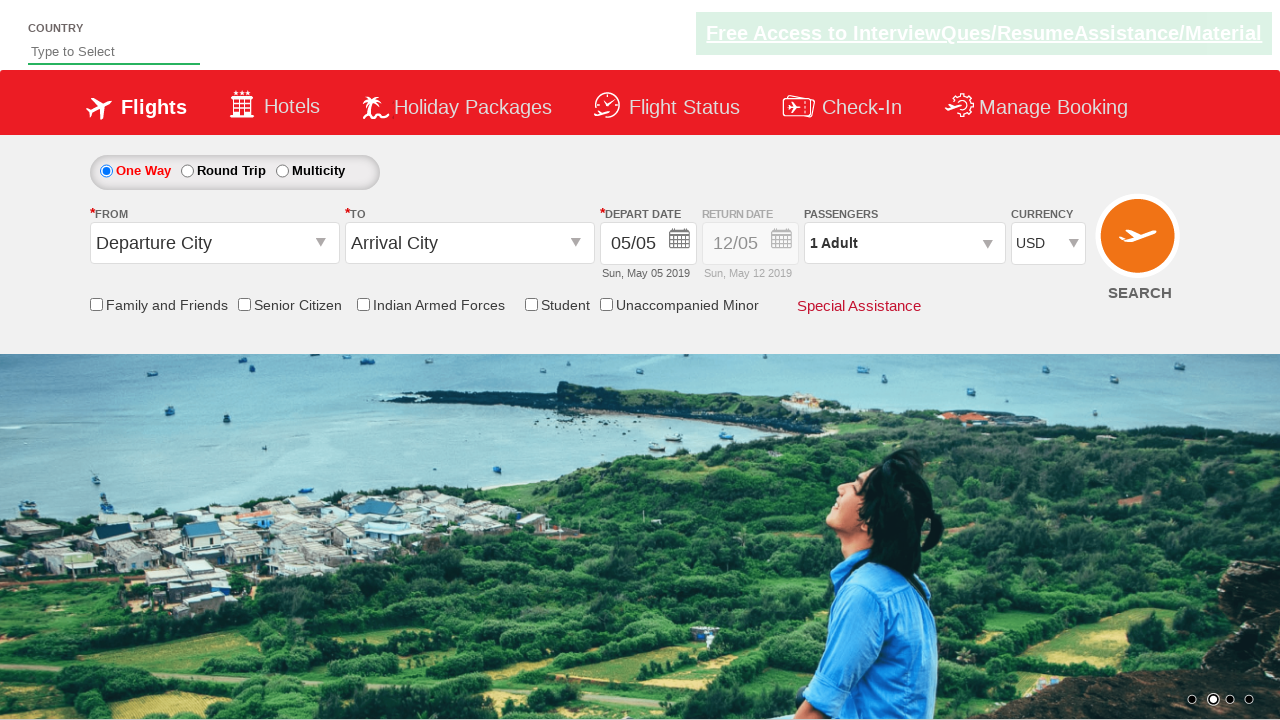

Retrieved selected currency value to verify USD selection
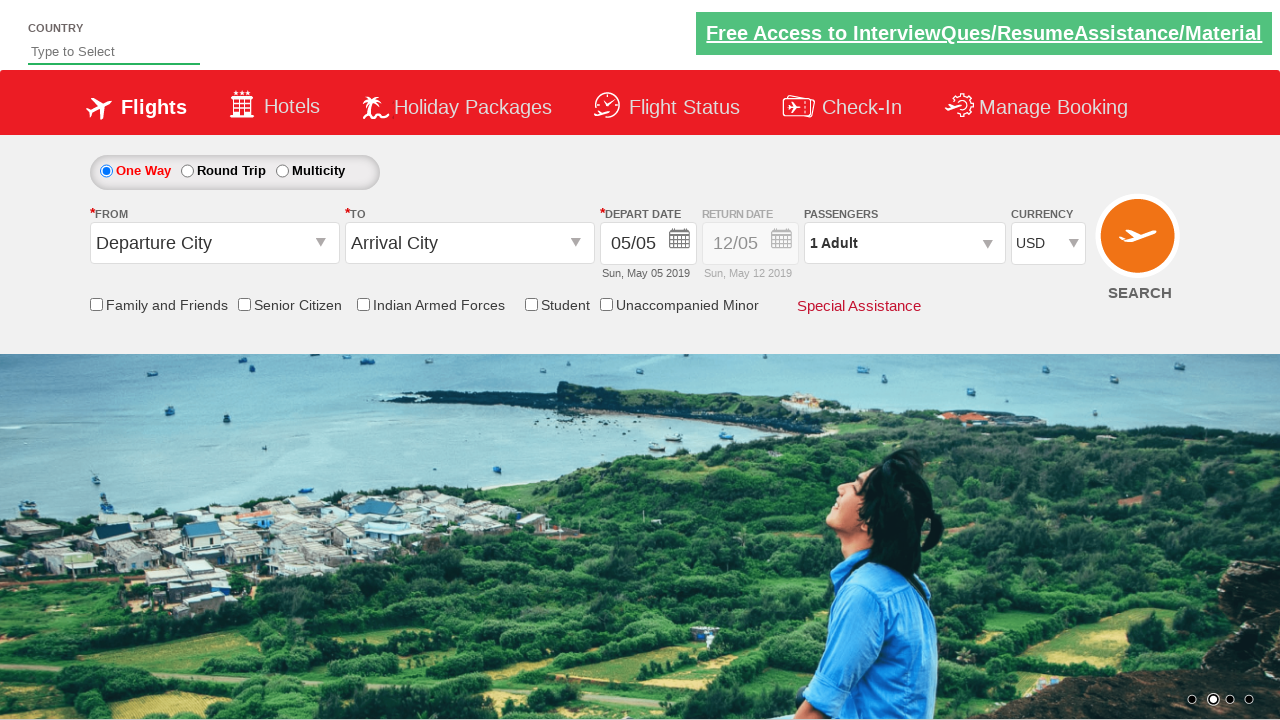

Selected INR currency option by value in dropdown on #ctl00_mainContent_DropDownListCurrency
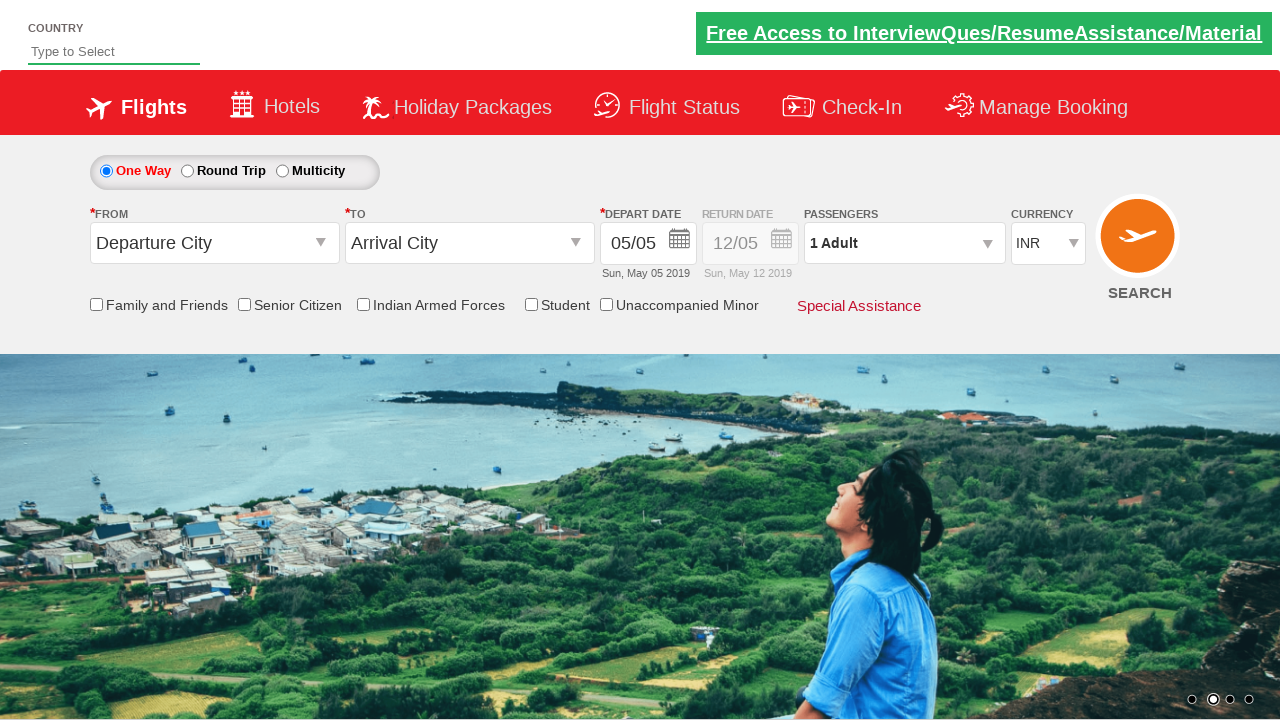

Verified that INR currency is now selected in dropdown
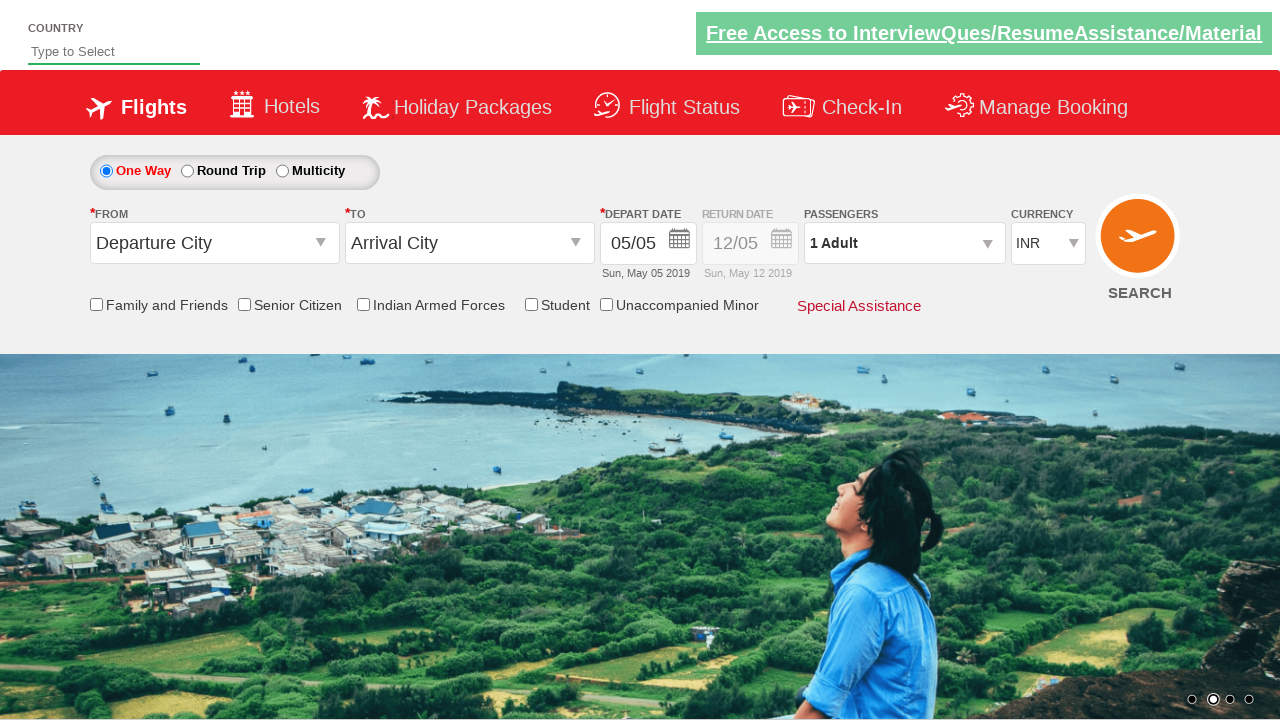

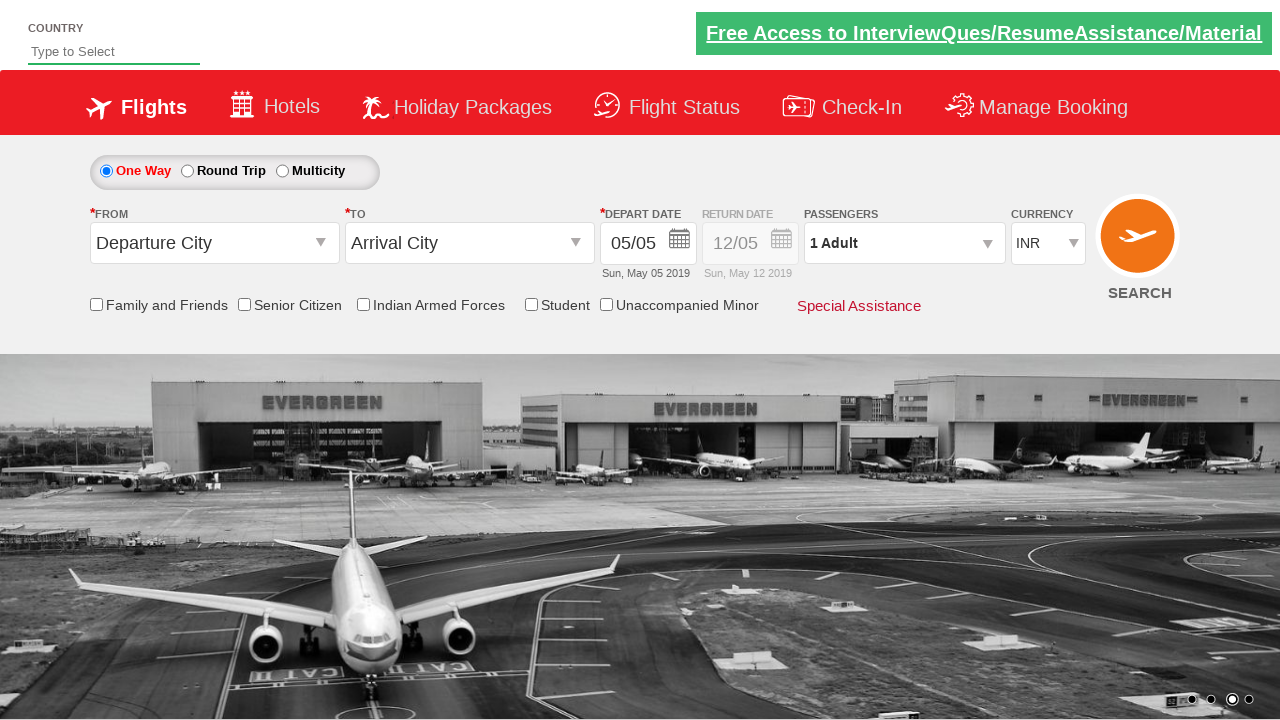